Tests JavaScript alert handling by clicking a button to trigger an alert, accepting it, and verifying the result message

Starting URL: https://the-internet.herokuapp.com/javascript_alerts

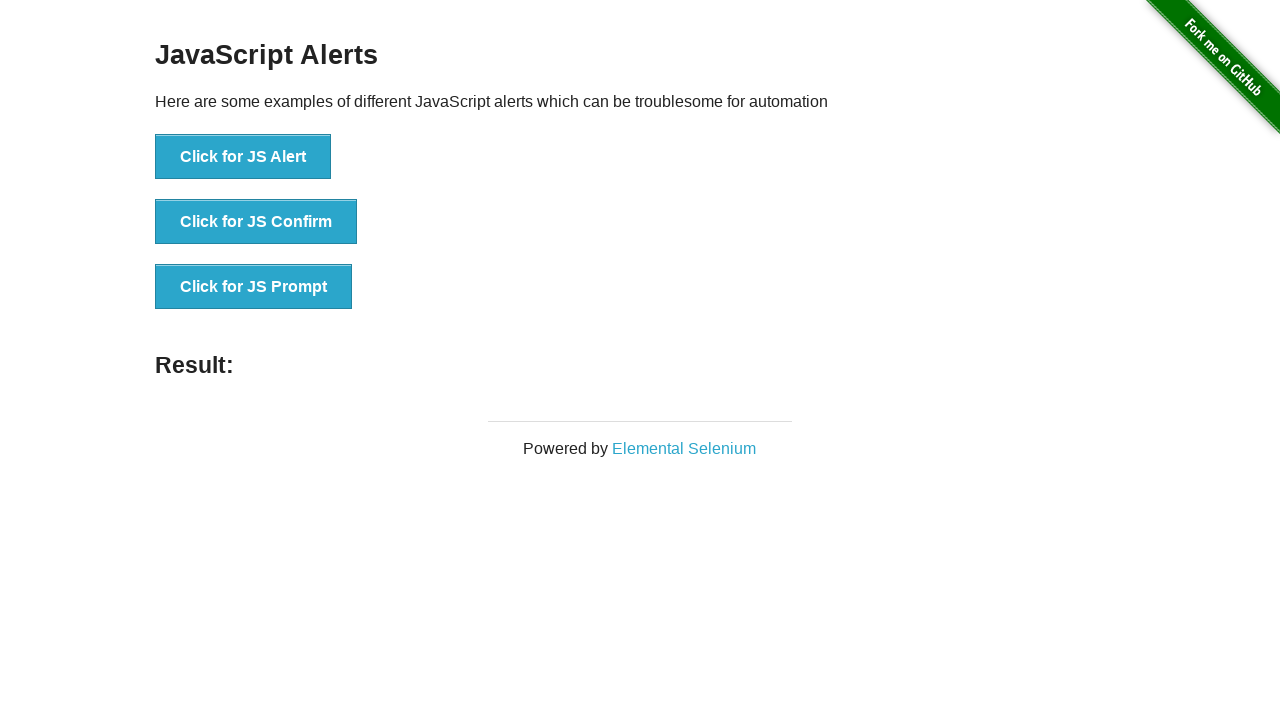

Navigated to JavaScript alerts test page
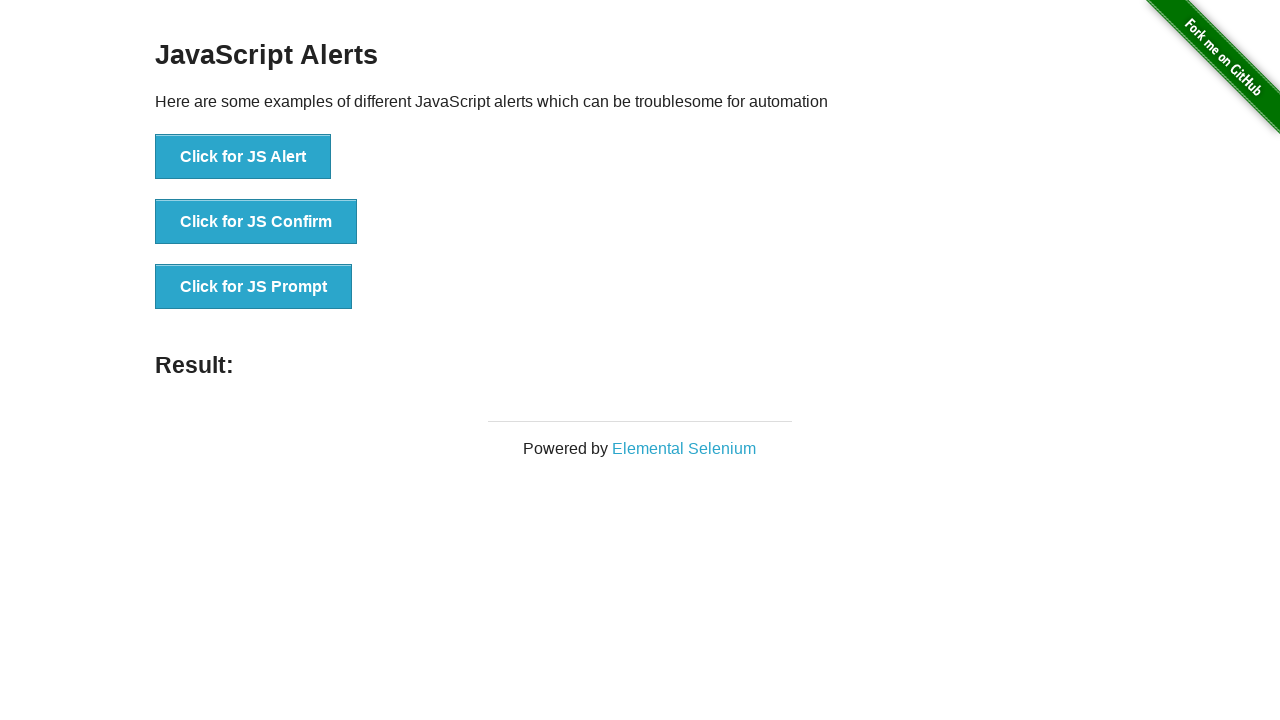

Clicked button to trigger JavaScript alert at (243, 157) on xpath=//button[text()='Click for JS Alert']
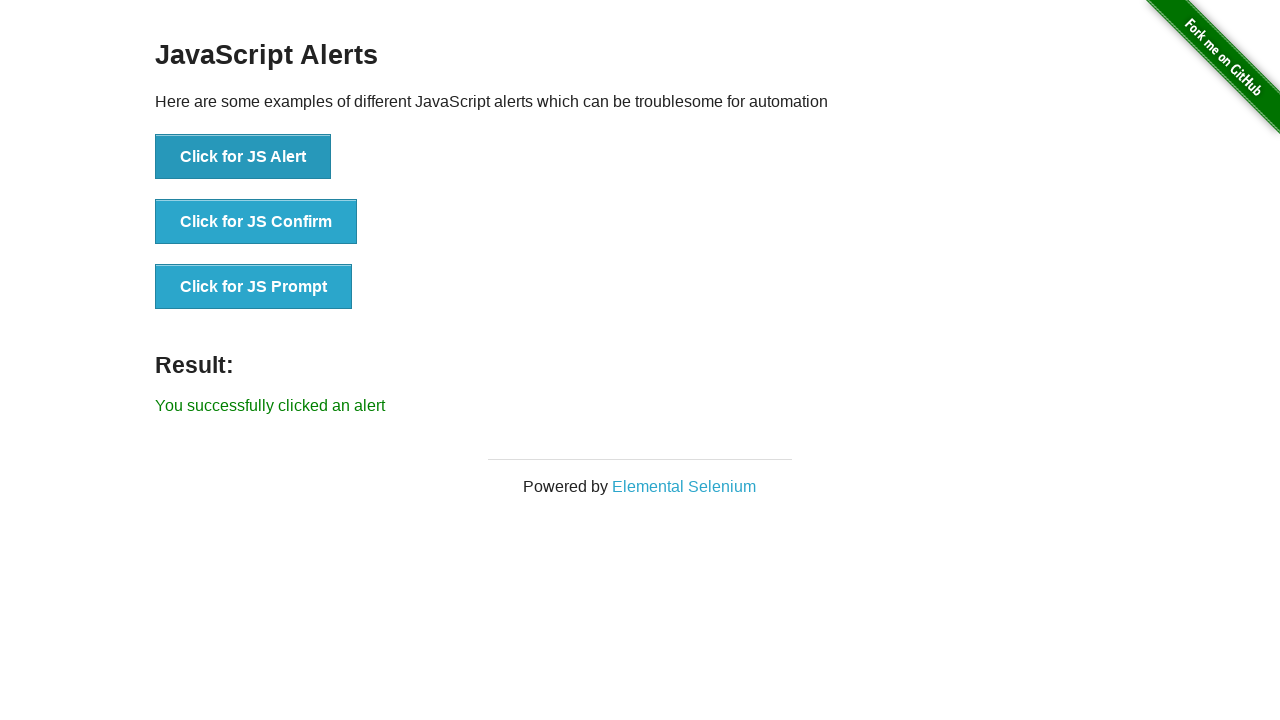

Set up dialog handler to accept alert
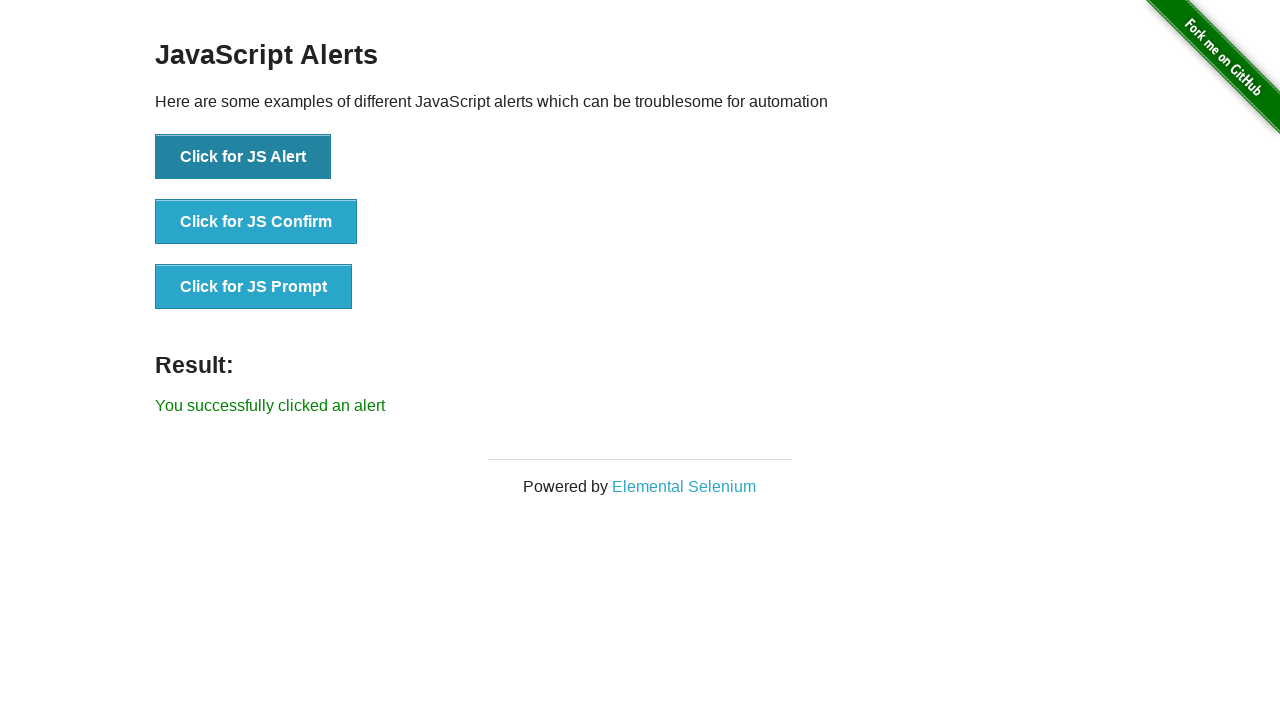

Result message element loaded
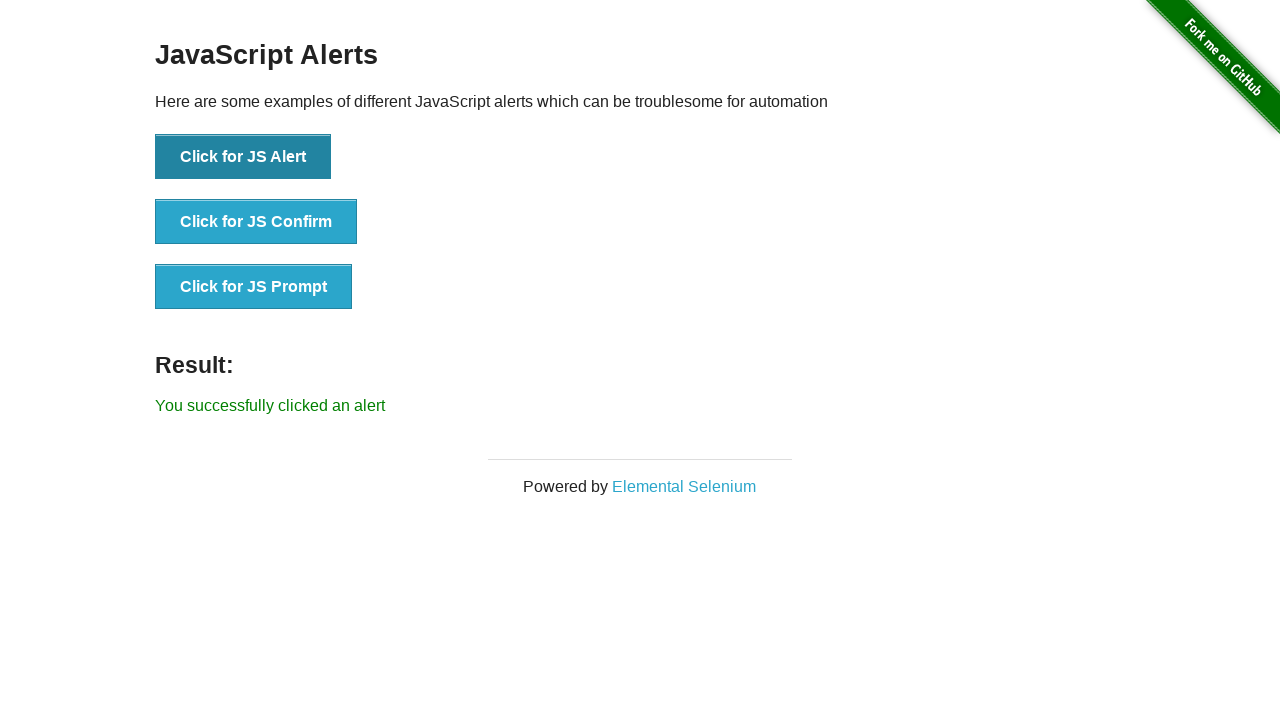

Retrieved result text: 'You successfully clicked an alert'
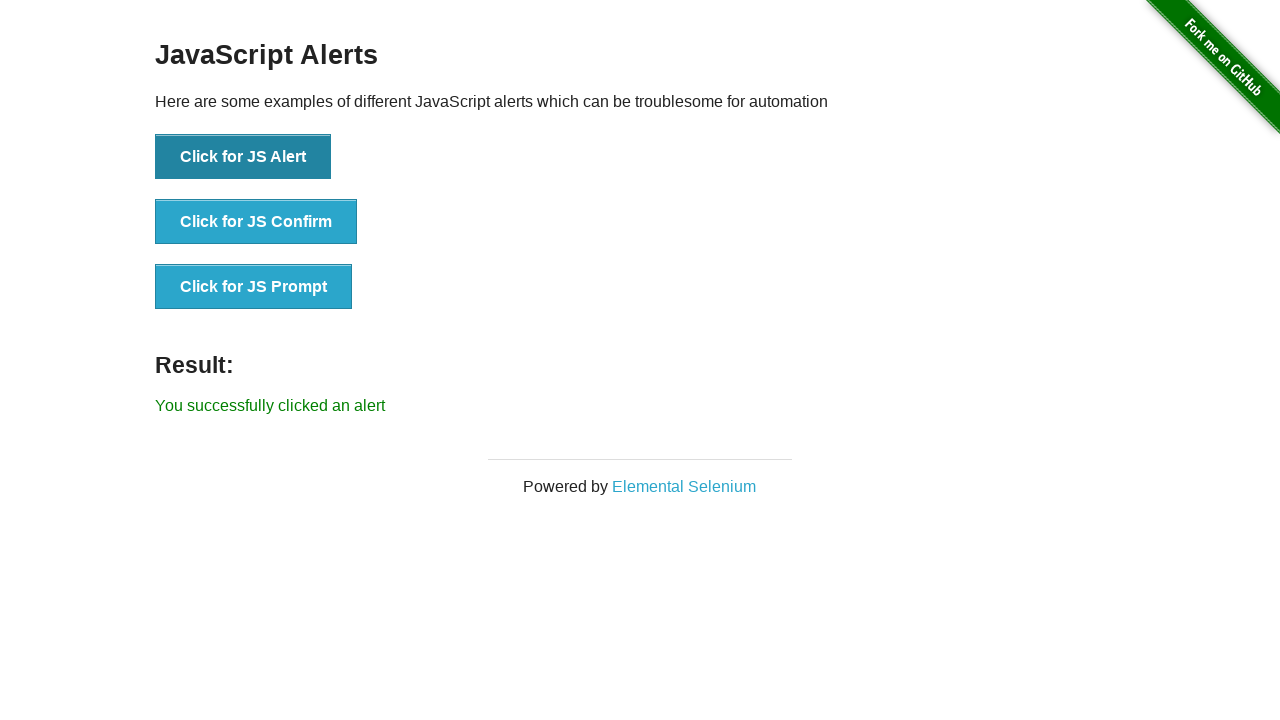

Verified result message matches expected text
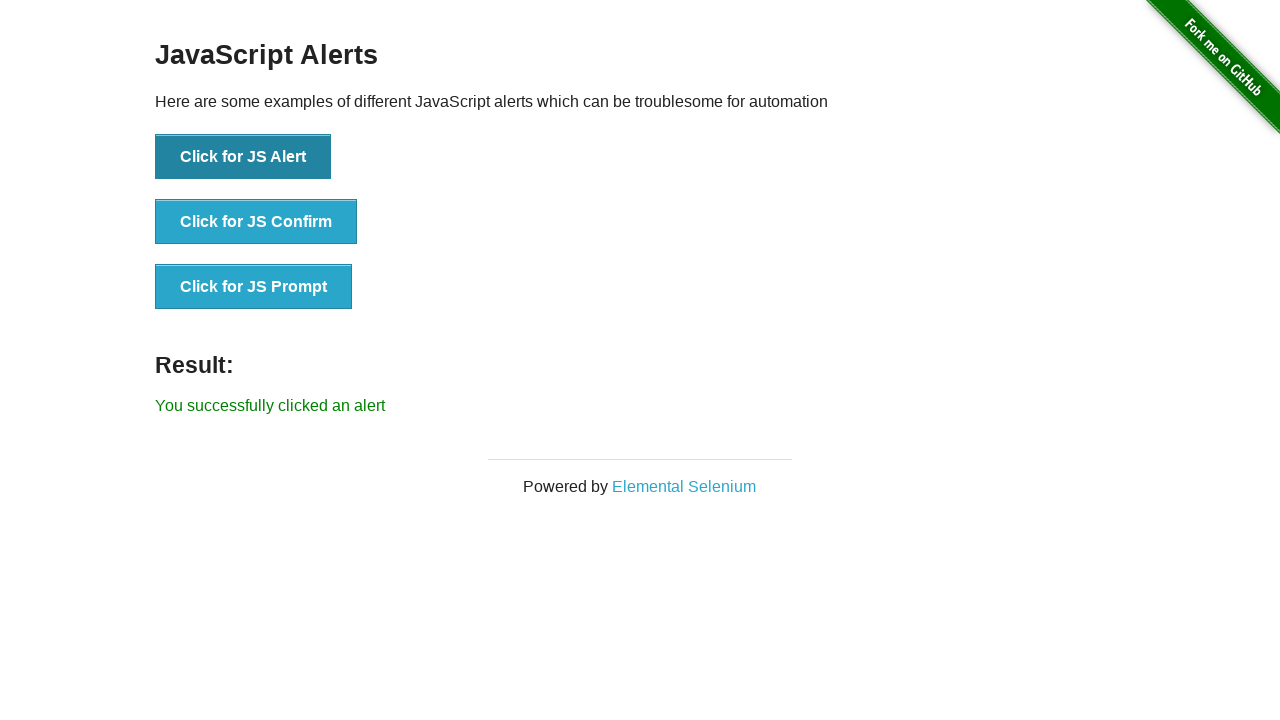

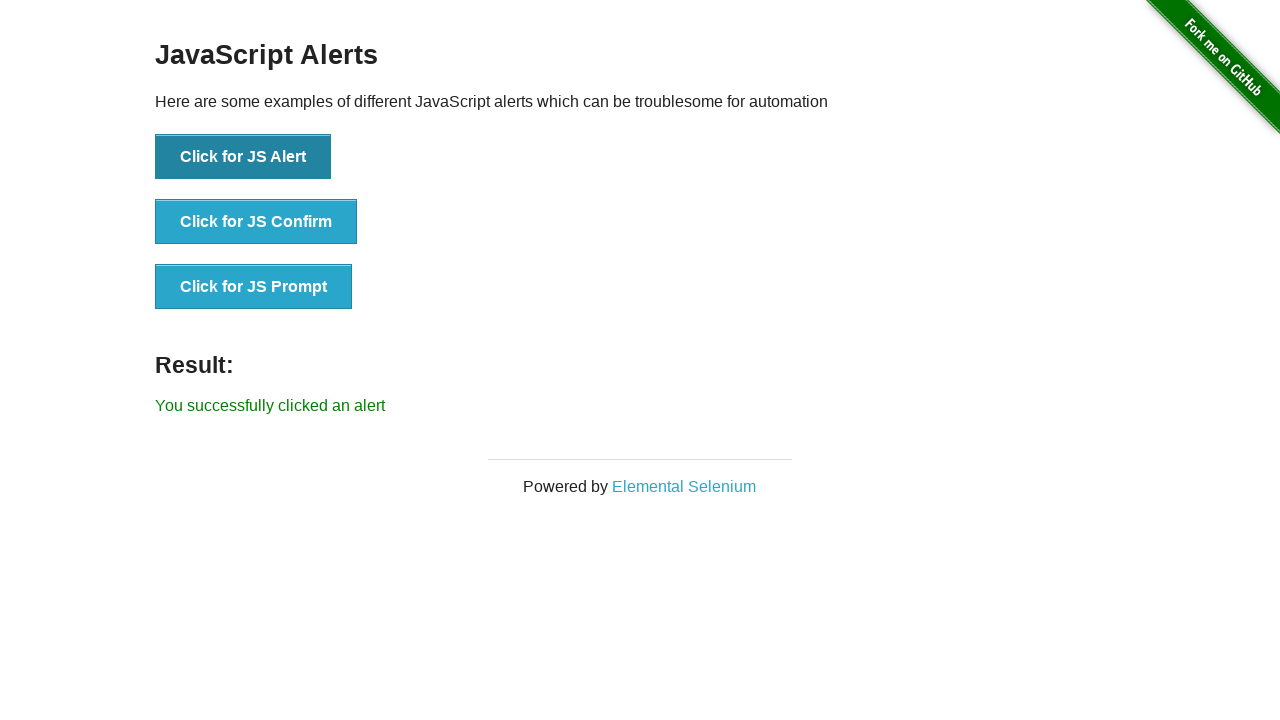